Navigates to the SauceDemo website and maximizes the browser window to verify the site loads successfully.

Starting URL: https://www.saucedemo.com

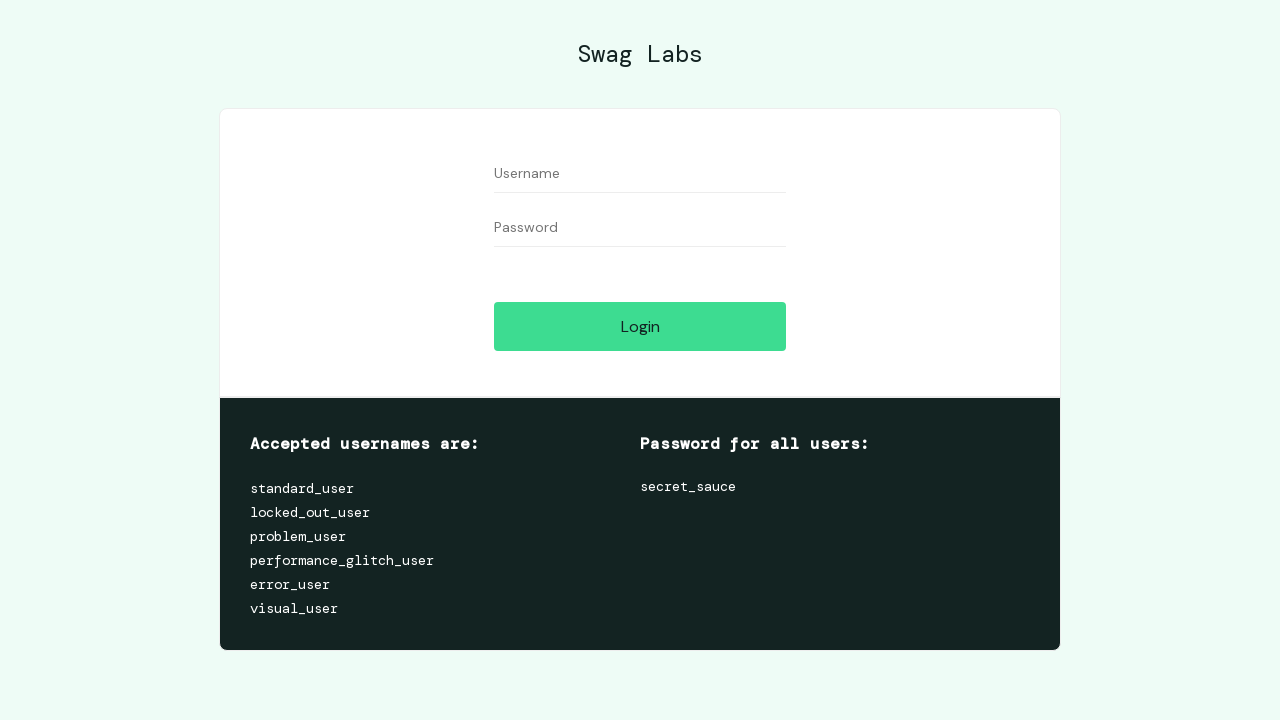

Navigated to SauceDemo website
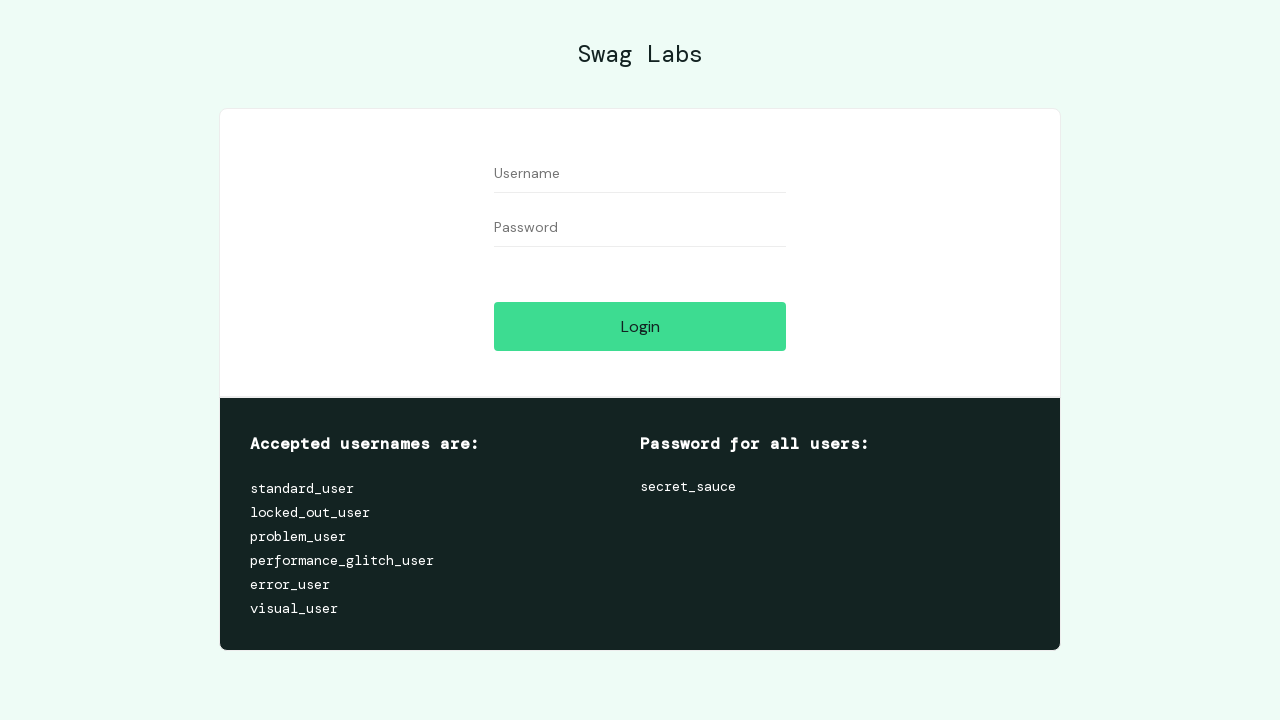

Set viewport size to 1920x1080 to maximize browser window
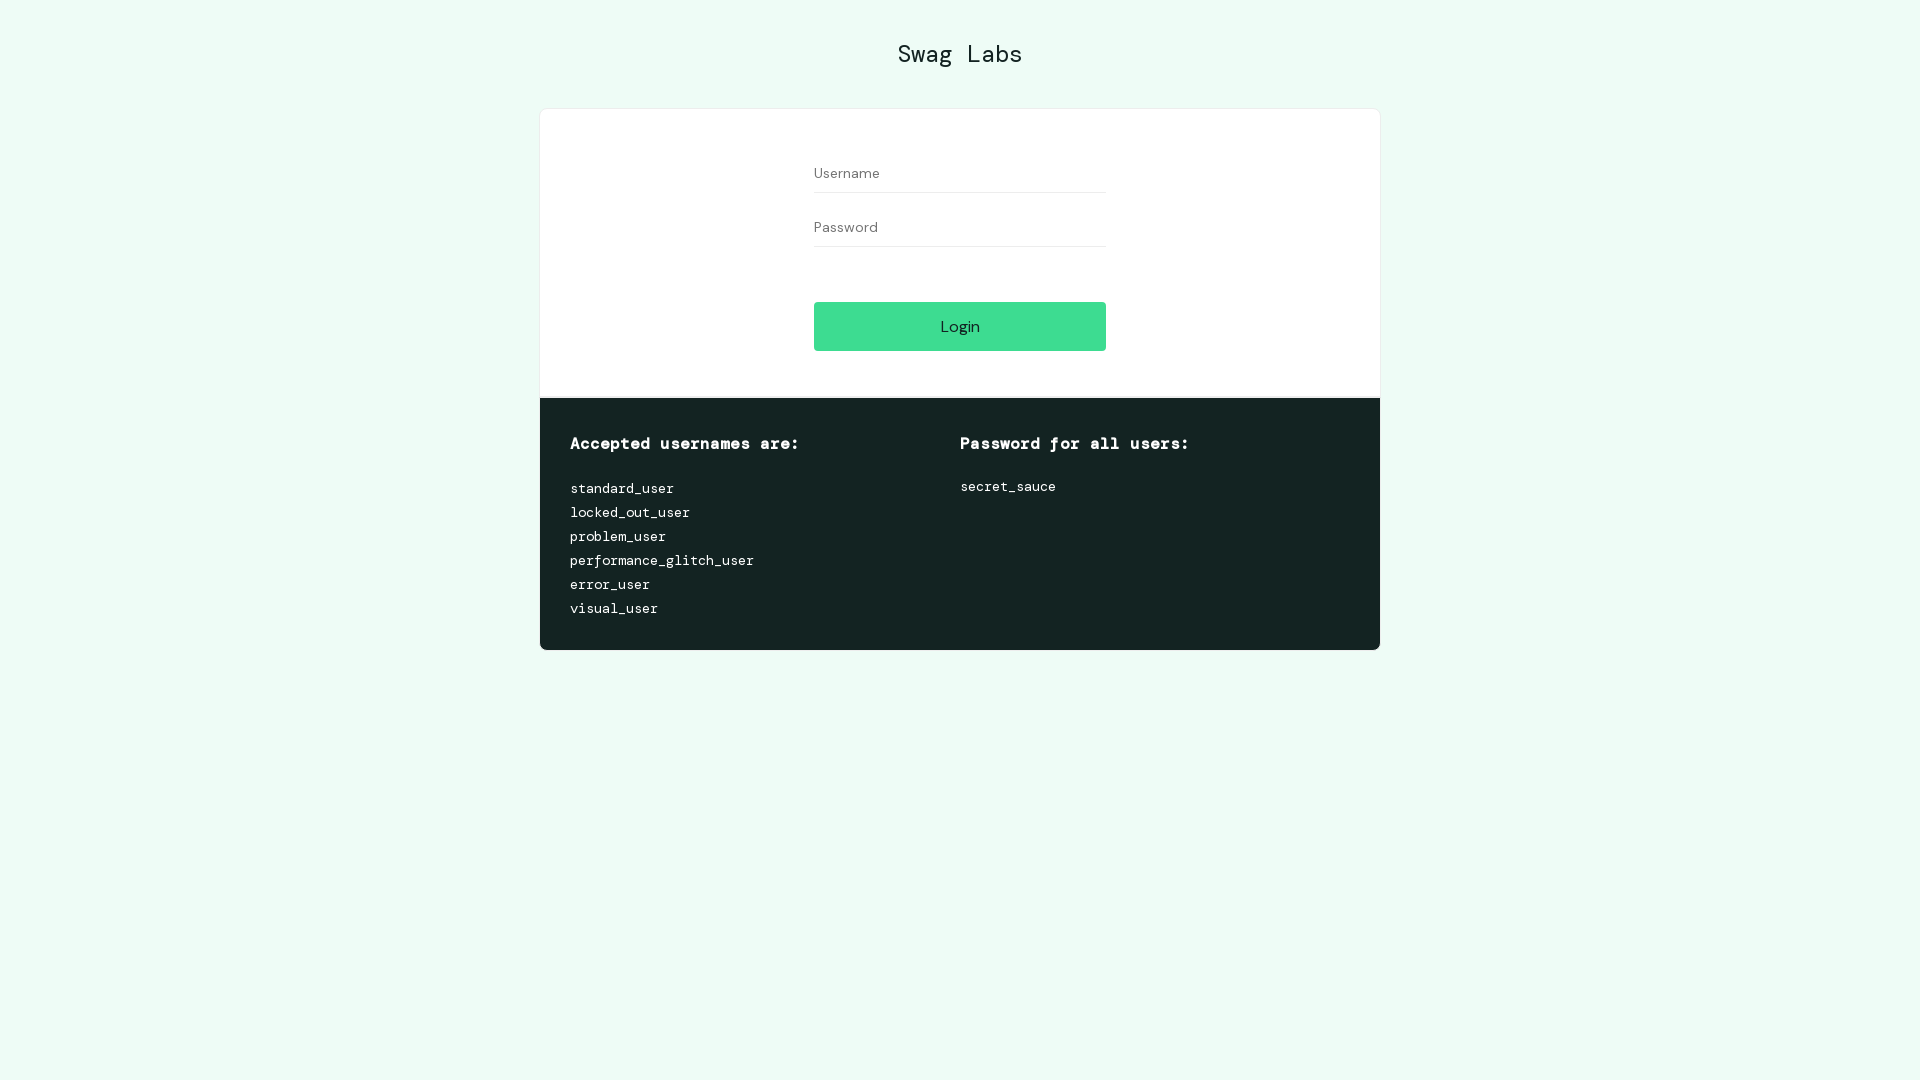

SauceDemo login page loaded successfully with login logo visible
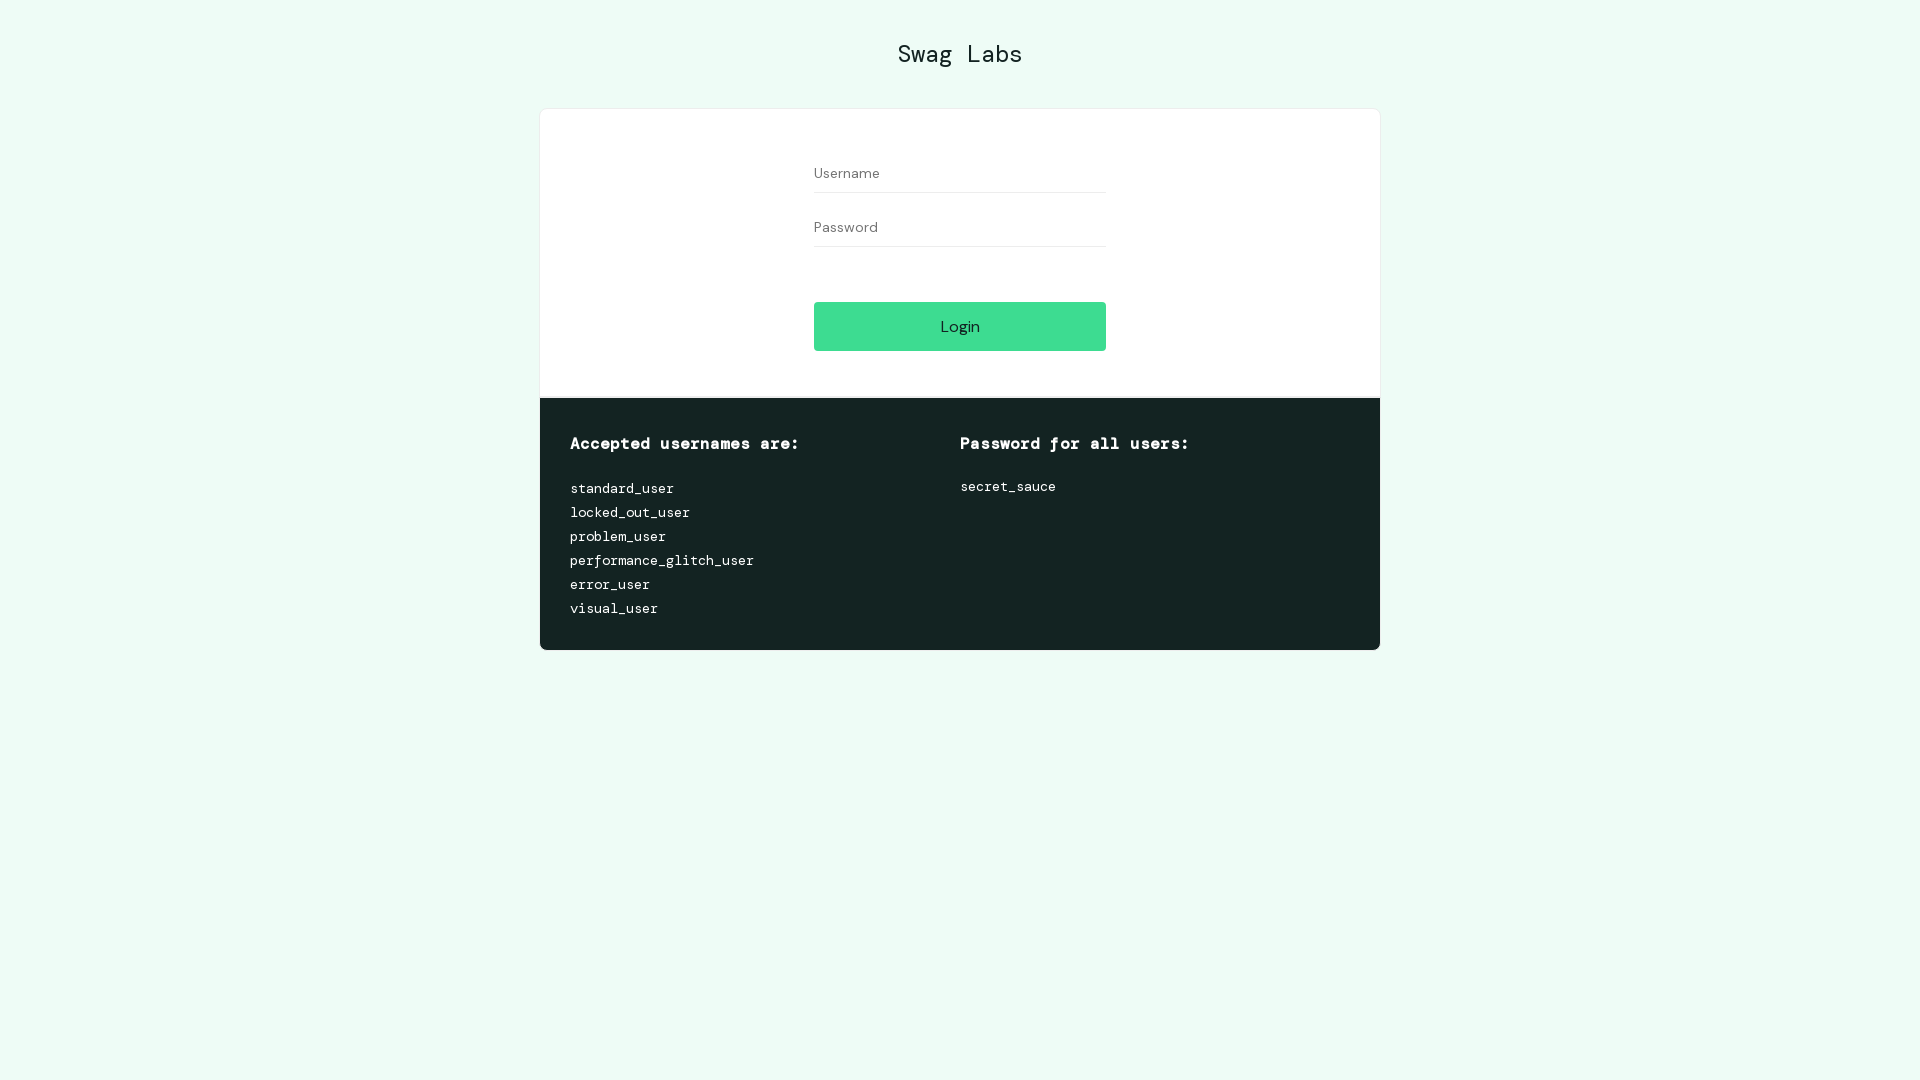

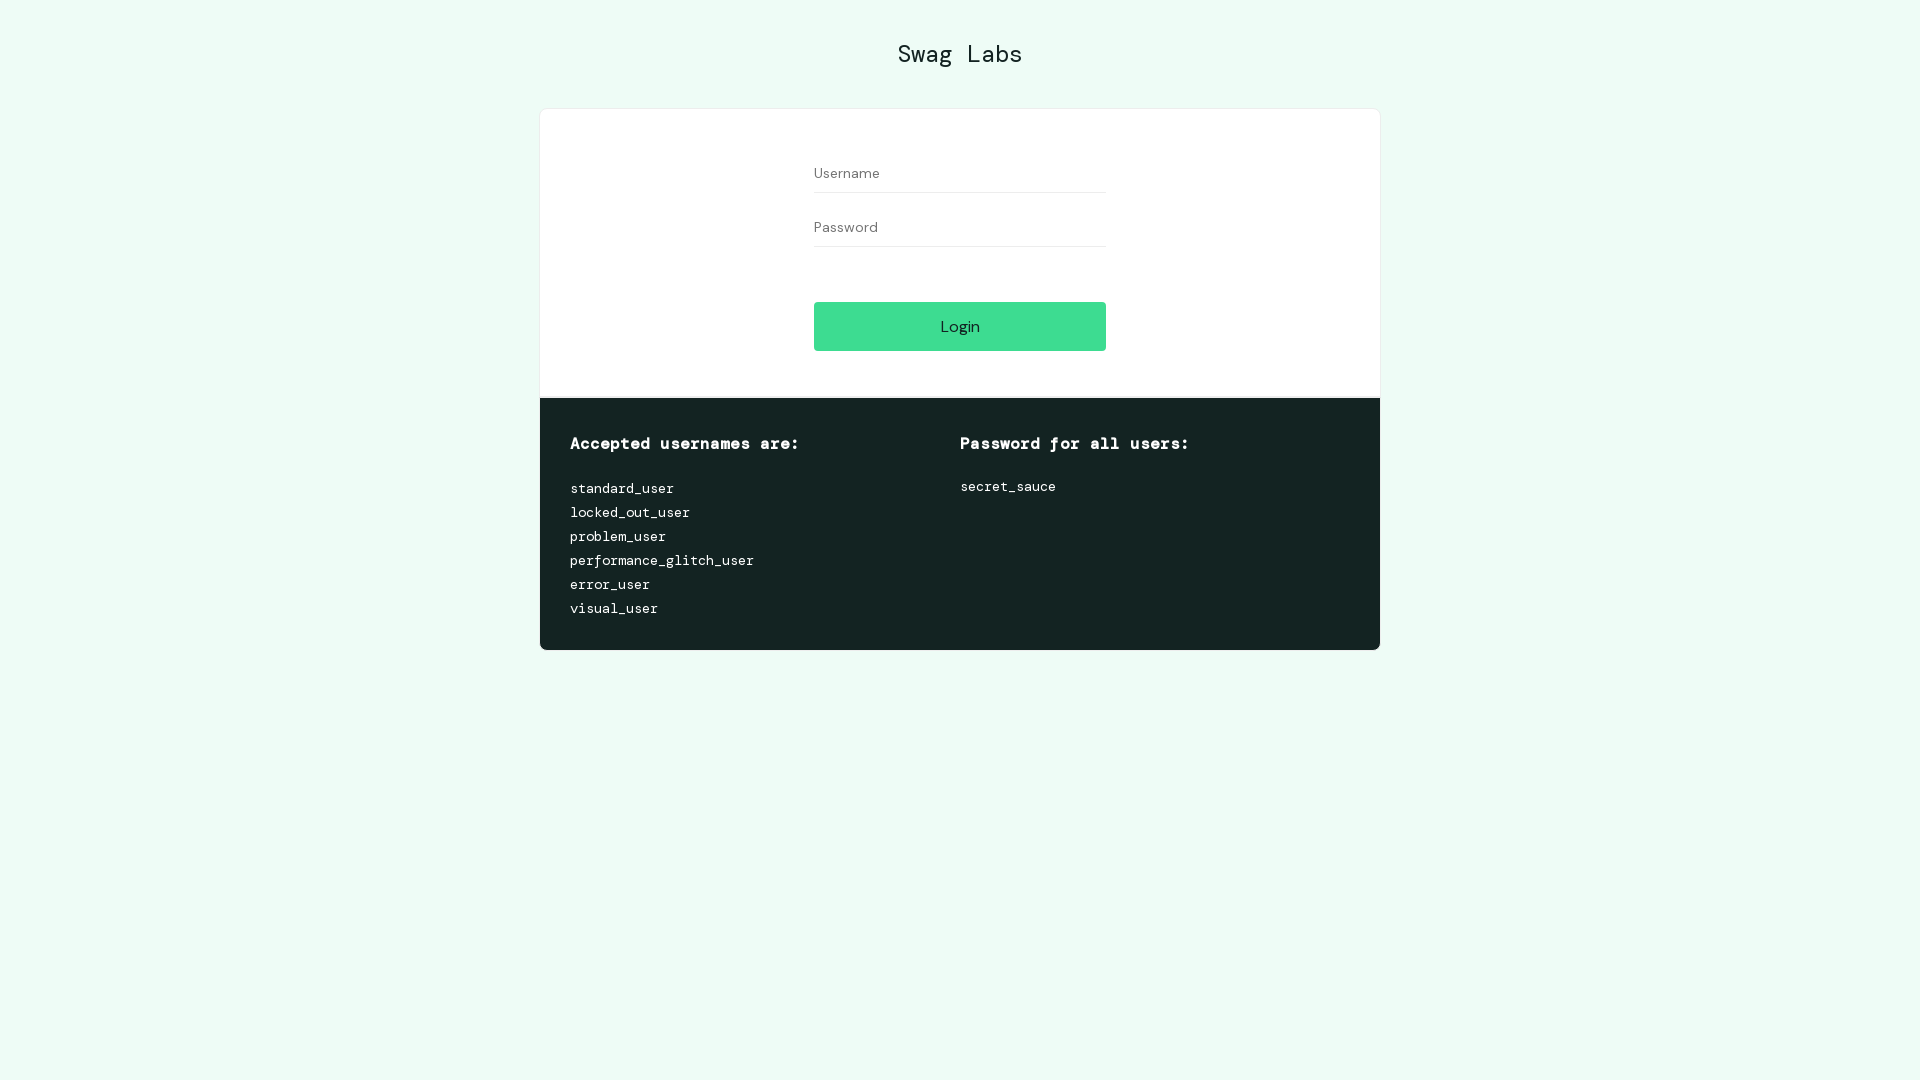